Scrolls through the article listing page on imooc.com to find and click on a specific article about Spring Boot project construction.

Starting URL: https://www.imooc.com/article

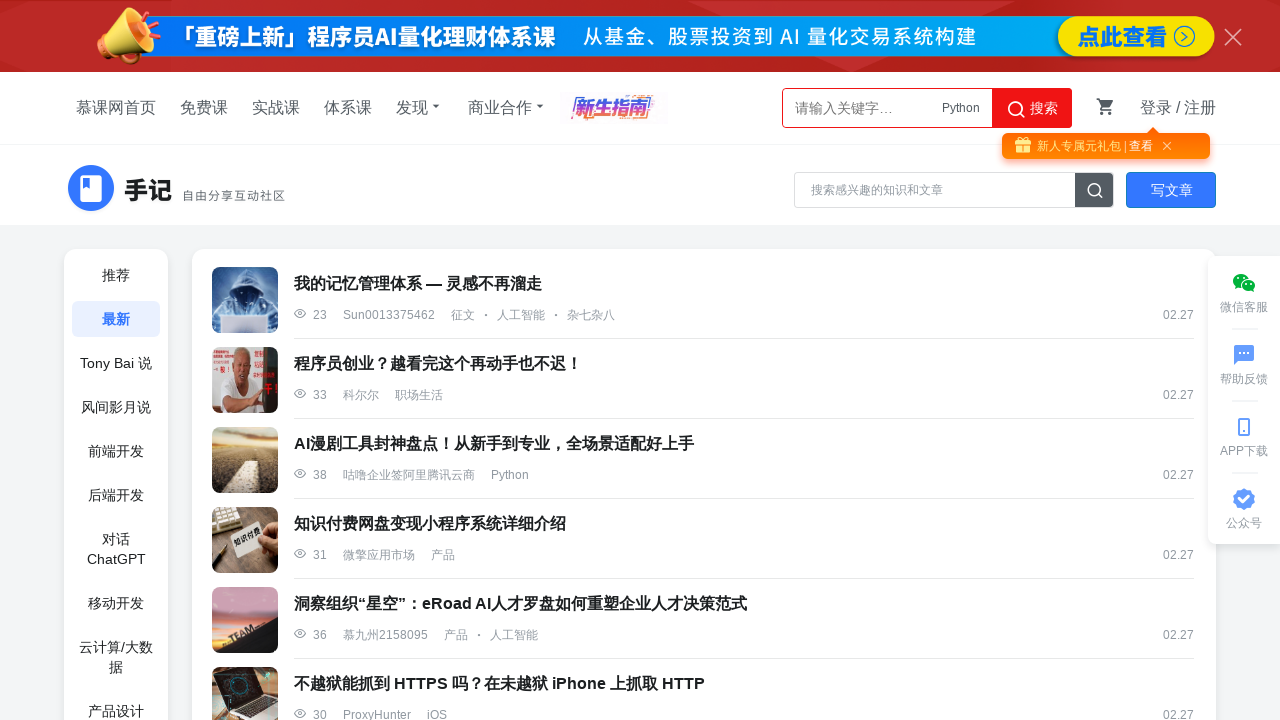

Scrolled down the article listing page to load more articles
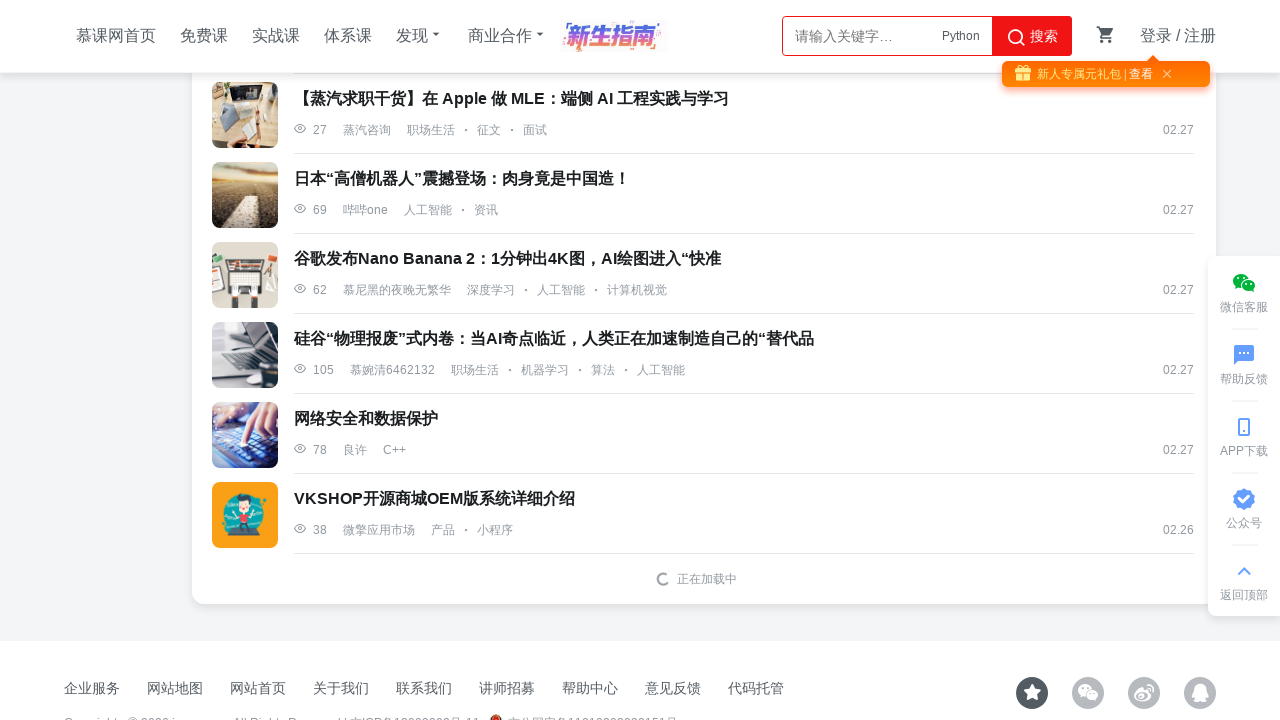

Article container loaded
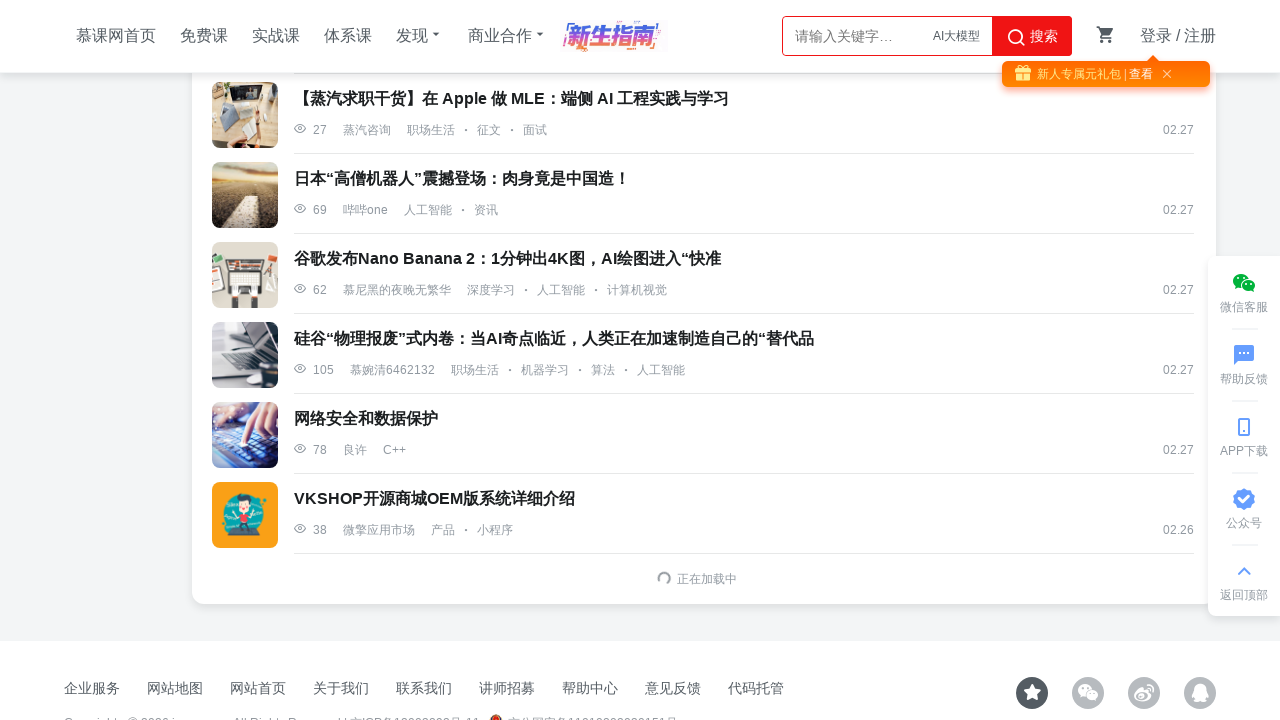

Searched for target article (attempt 1)
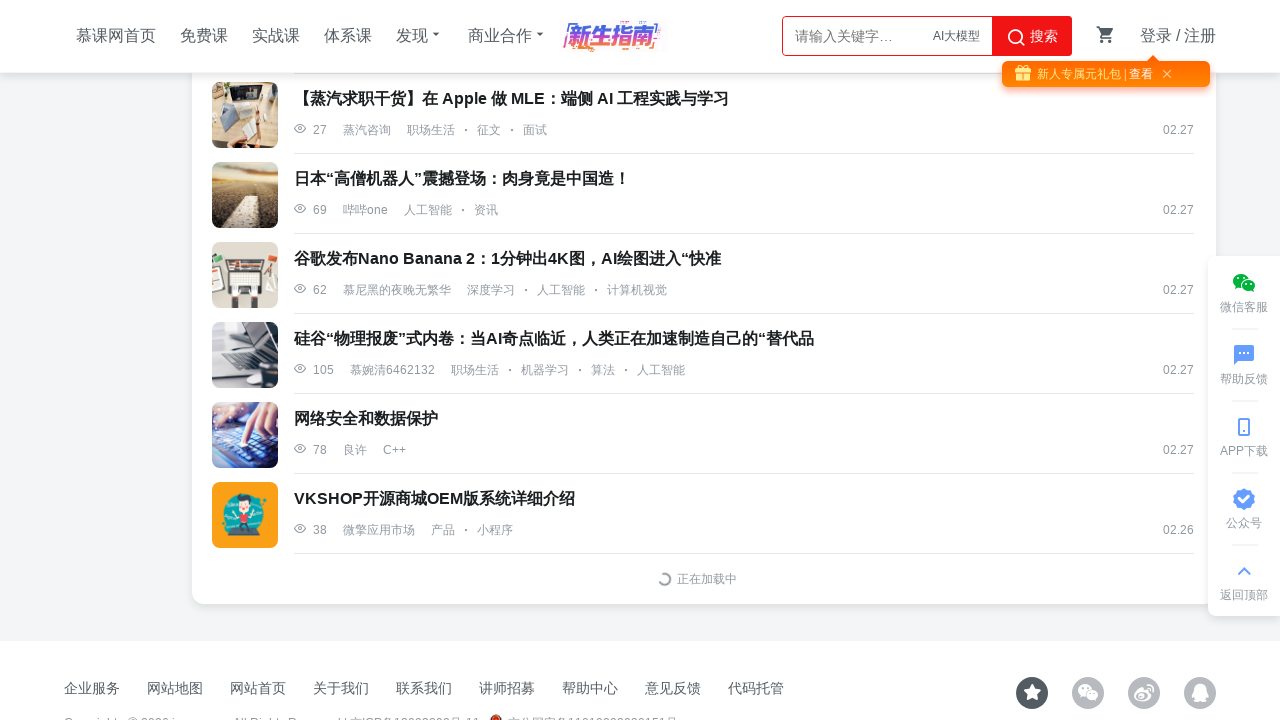

Scrolled down to load more articles
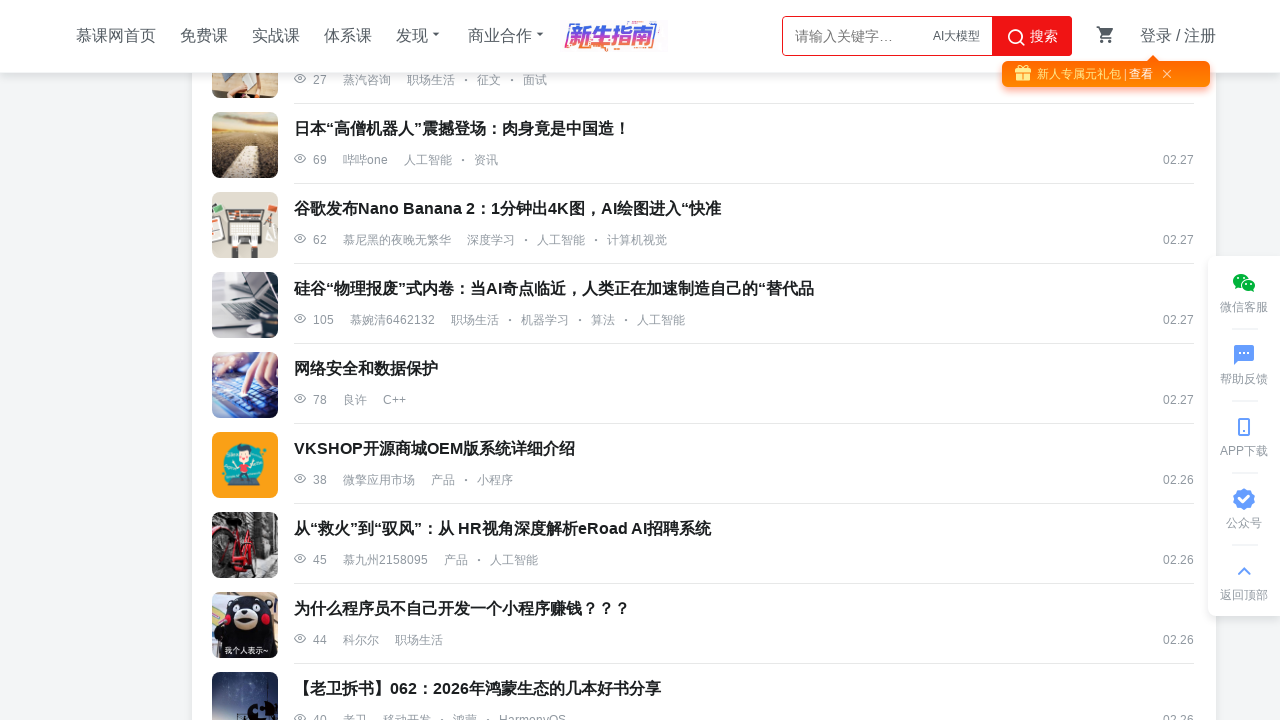

Waited 1 second for articles to load
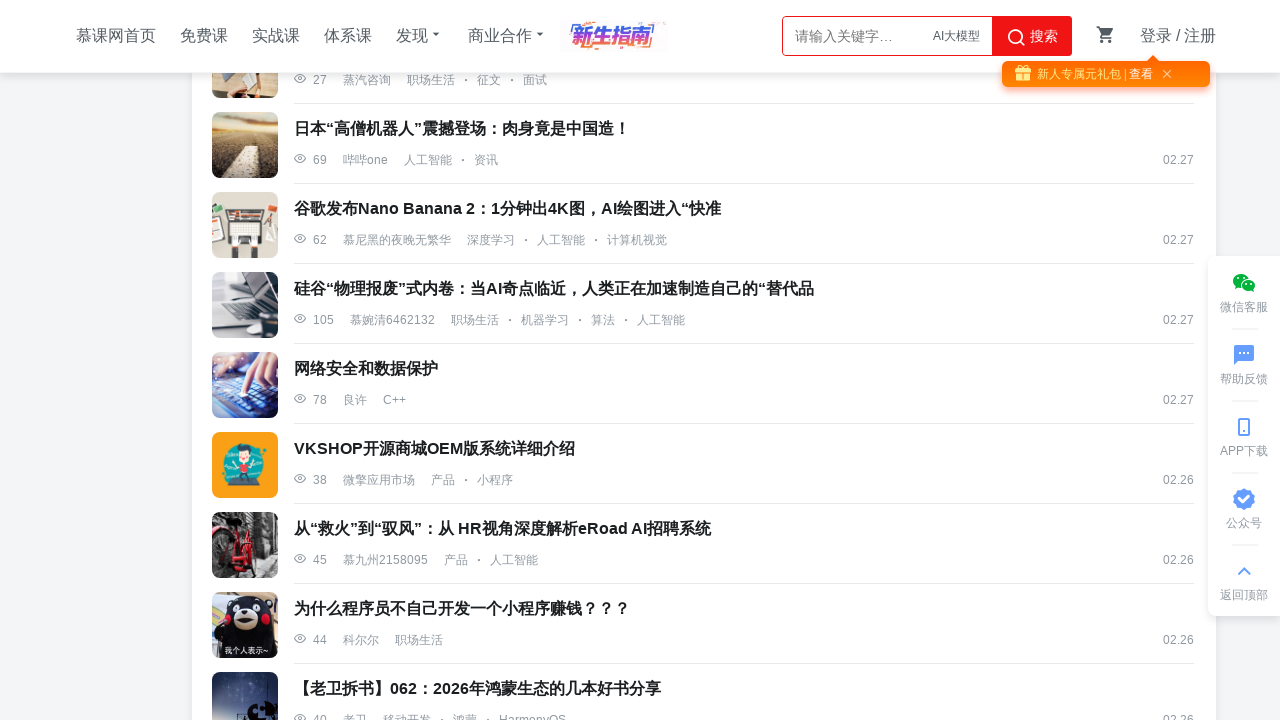

Searched for target article (attempt 2)
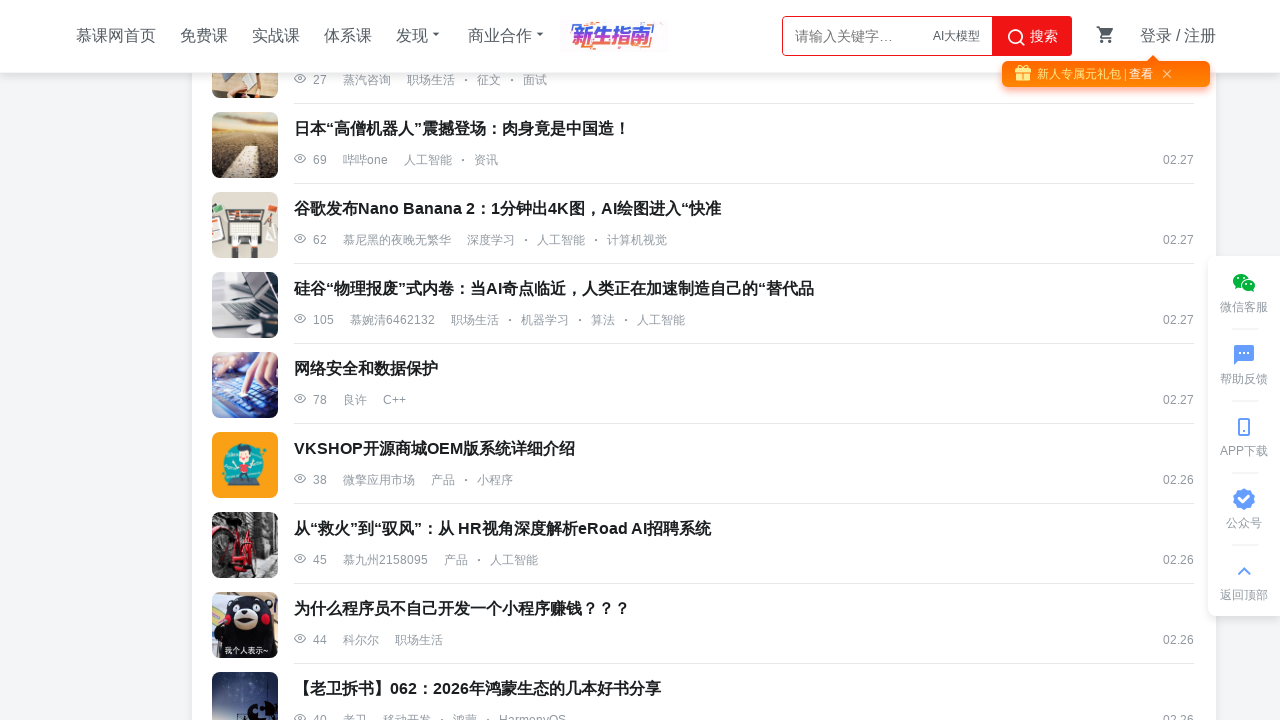

Scrolled down to load more articles
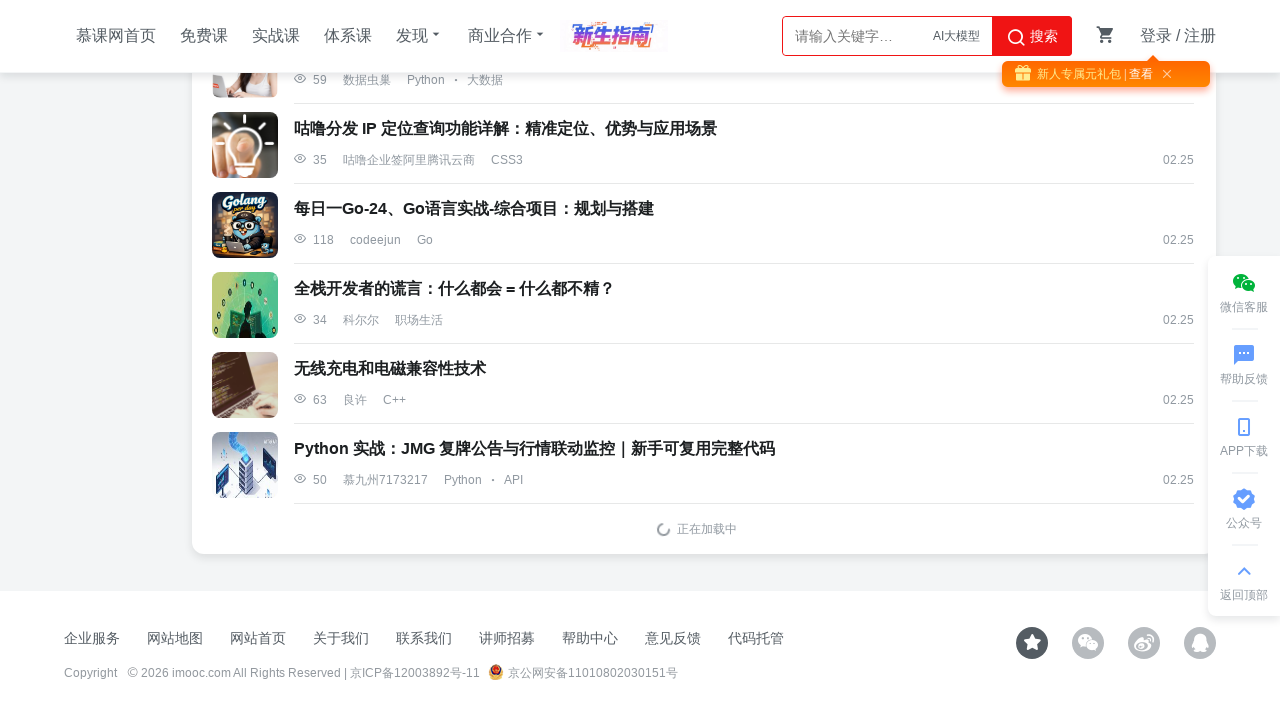

Waited 1 second for articles to load
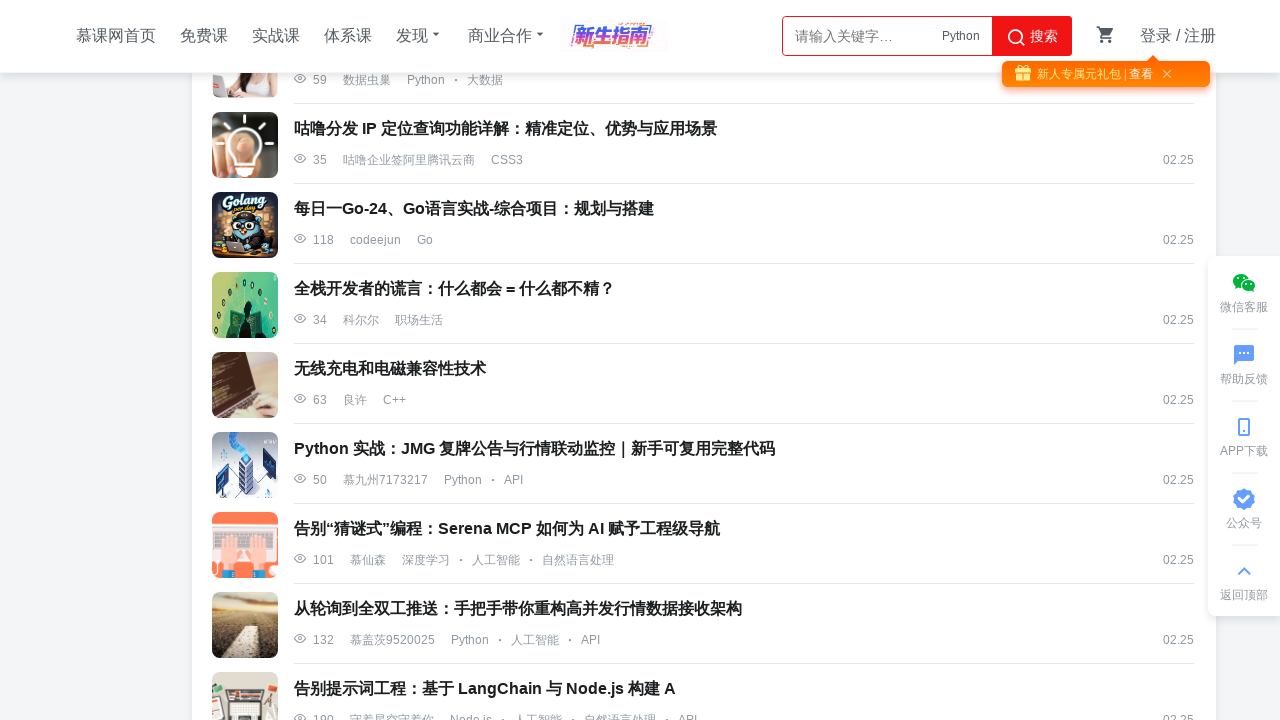

Searched for target article (attempt 3)
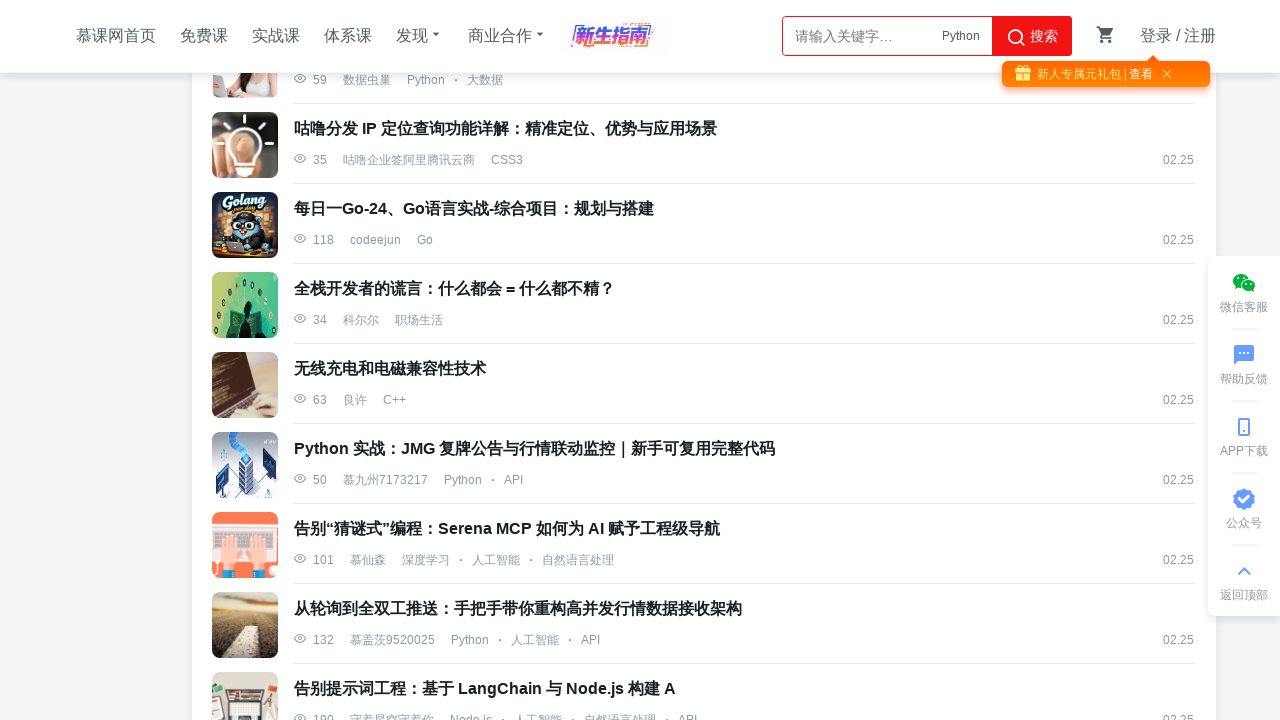

Scrolled down to load more articles
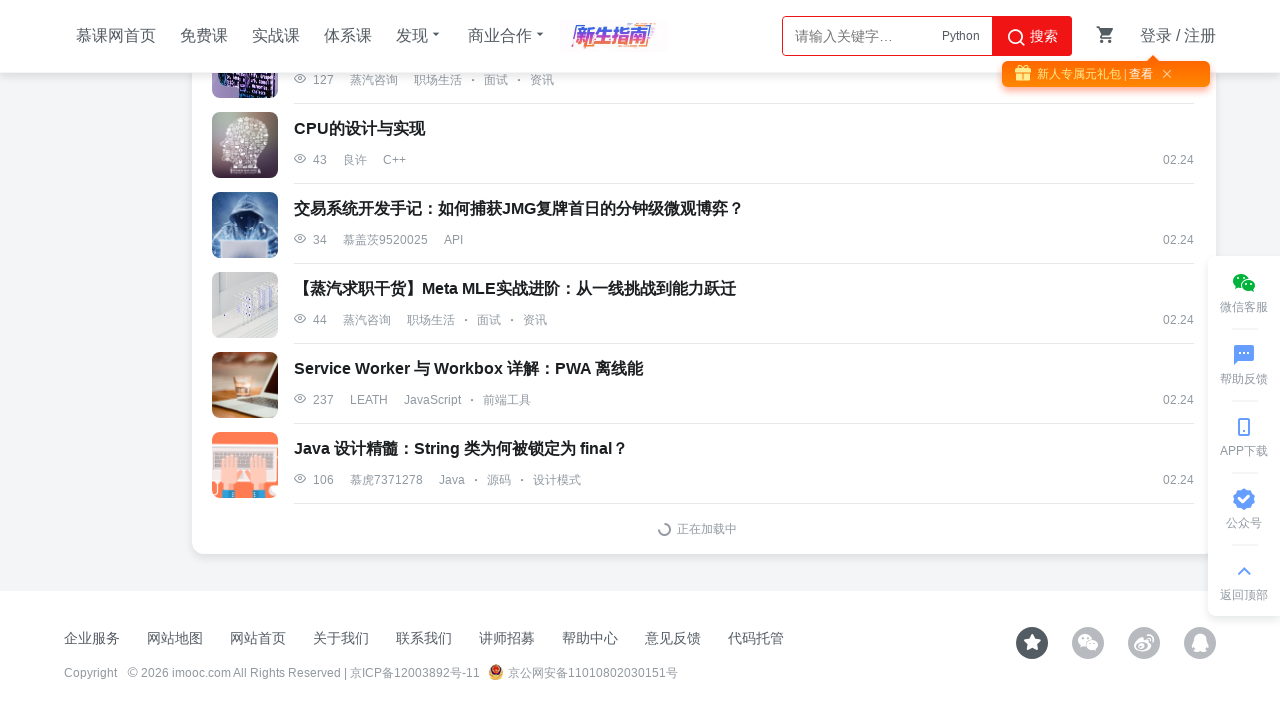

Waited 1 second for articles to load
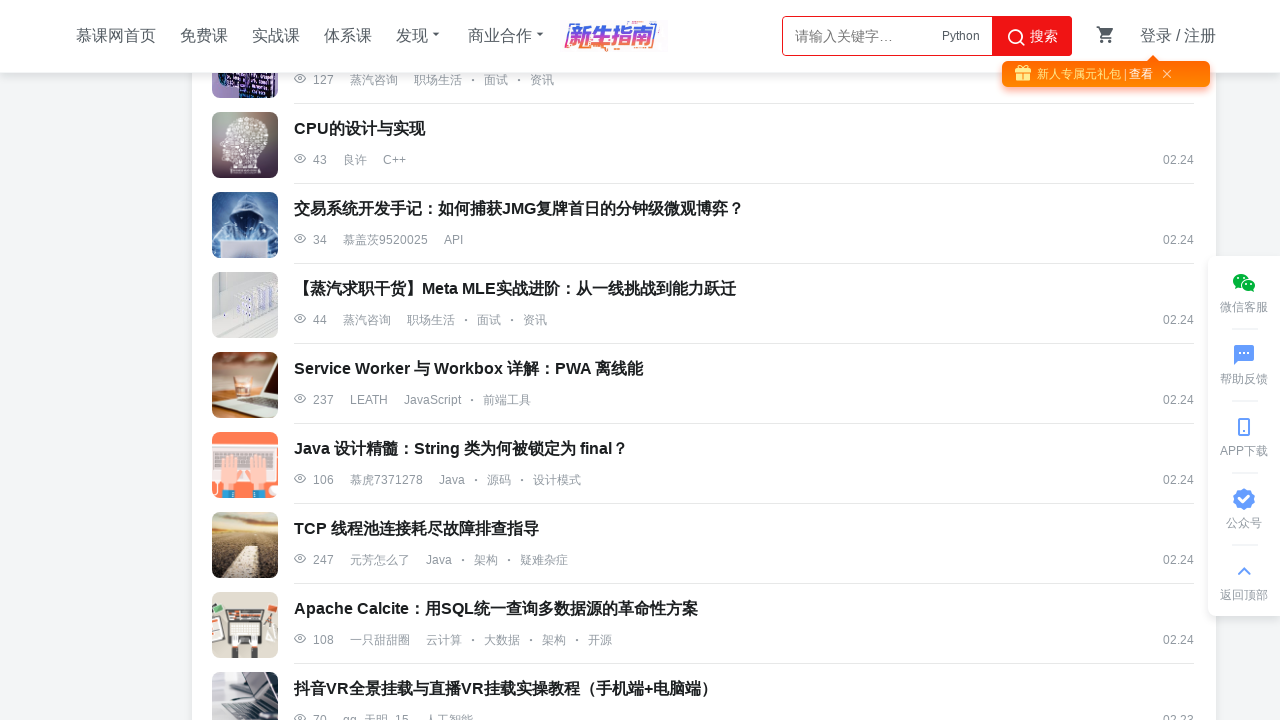

Searched for target article (attempt 4)
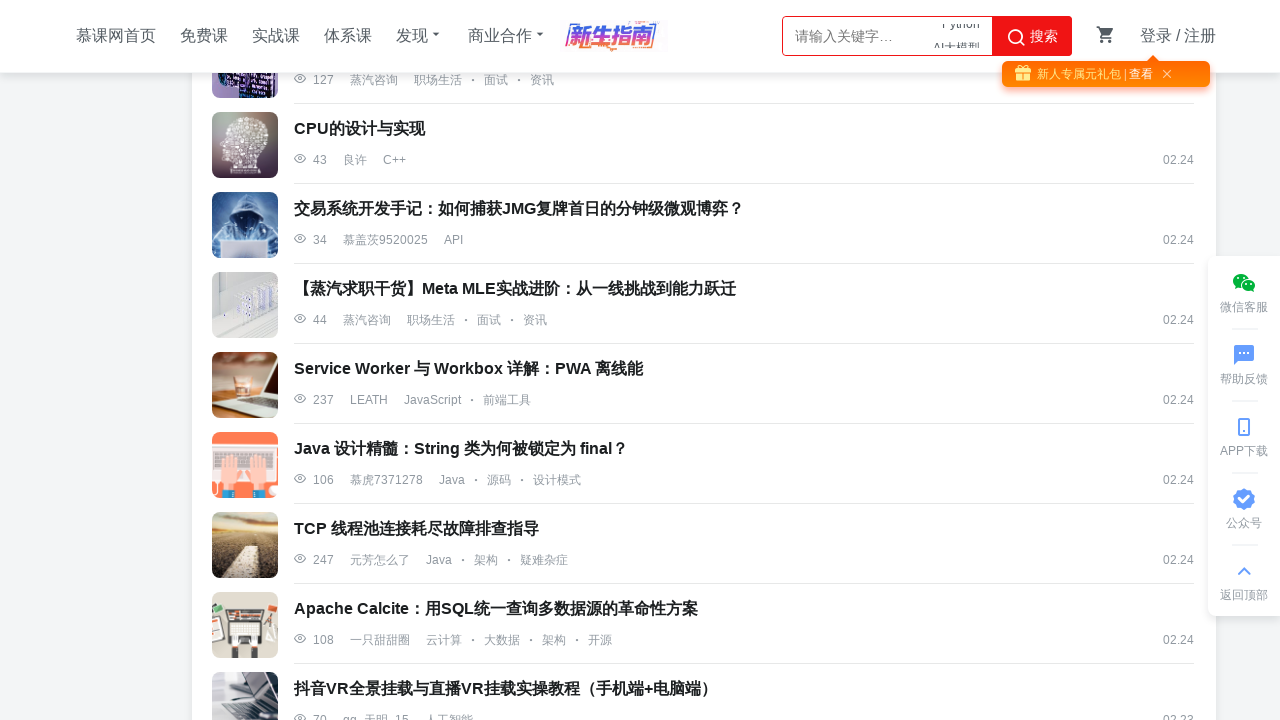

Scrolled down to load more articles
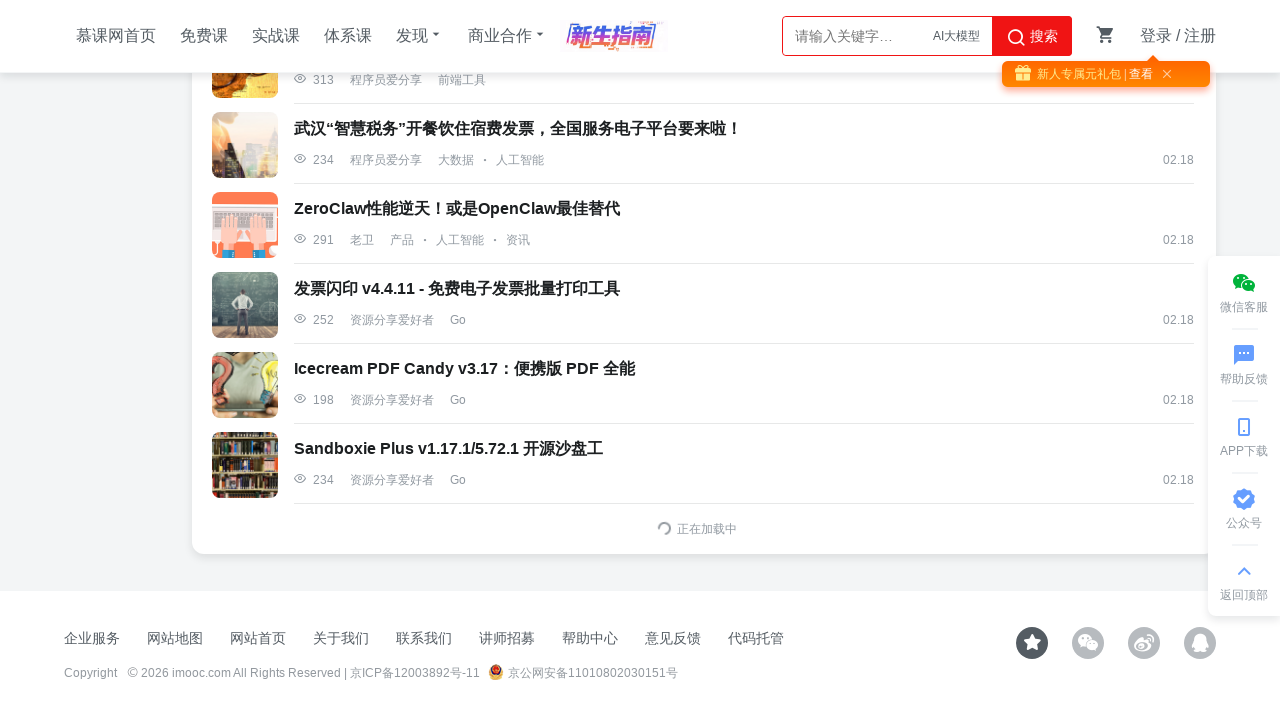

Waited 1 second for articles to load
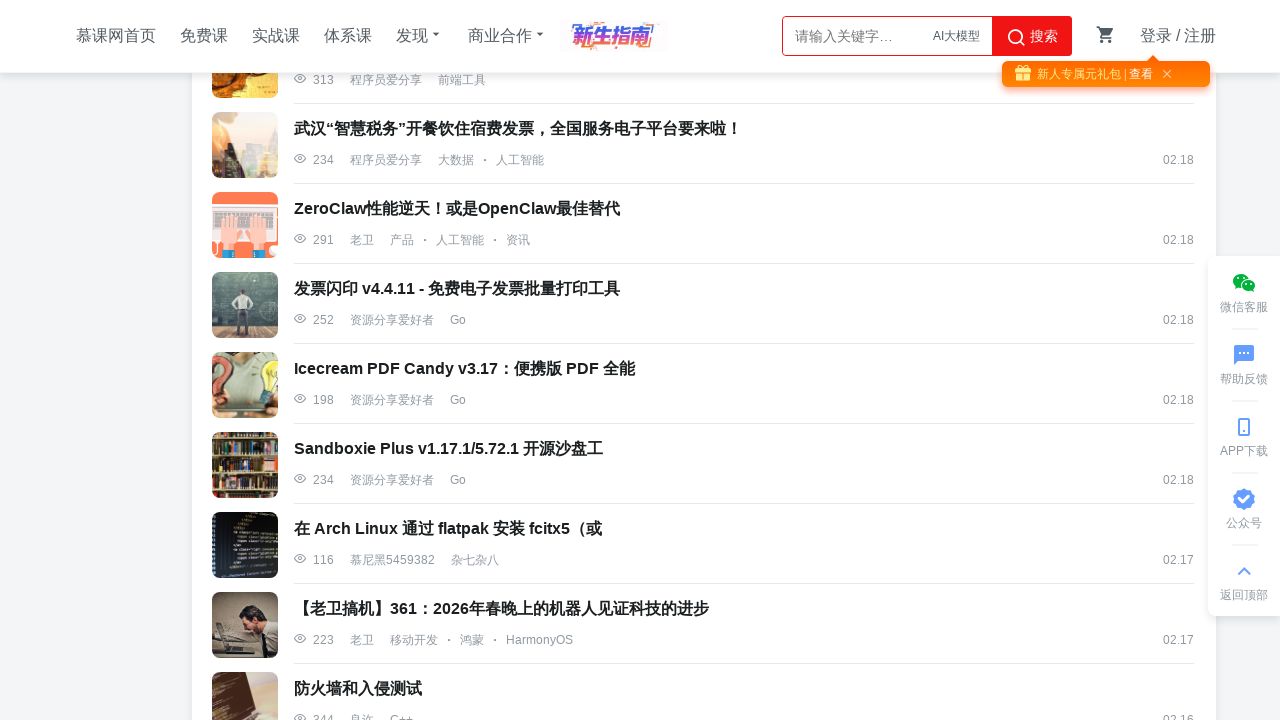

Searched for target article (attempt 5)
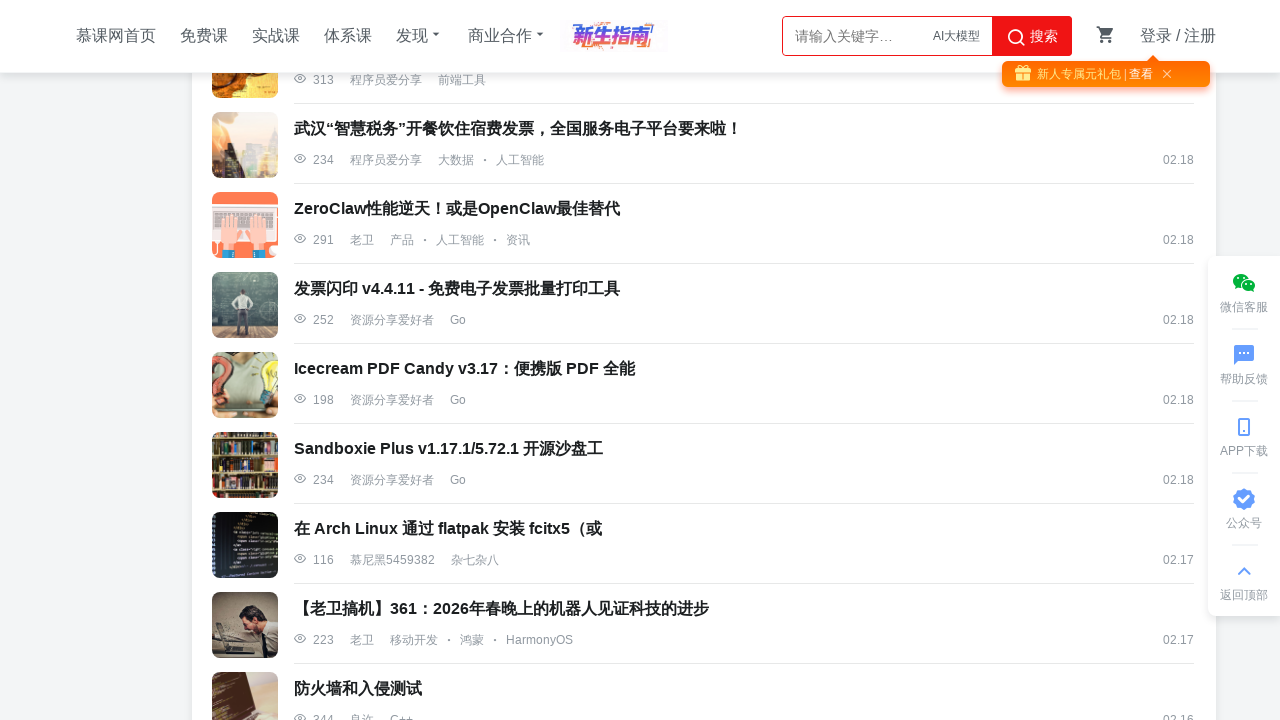

Scrolled down to load more articles
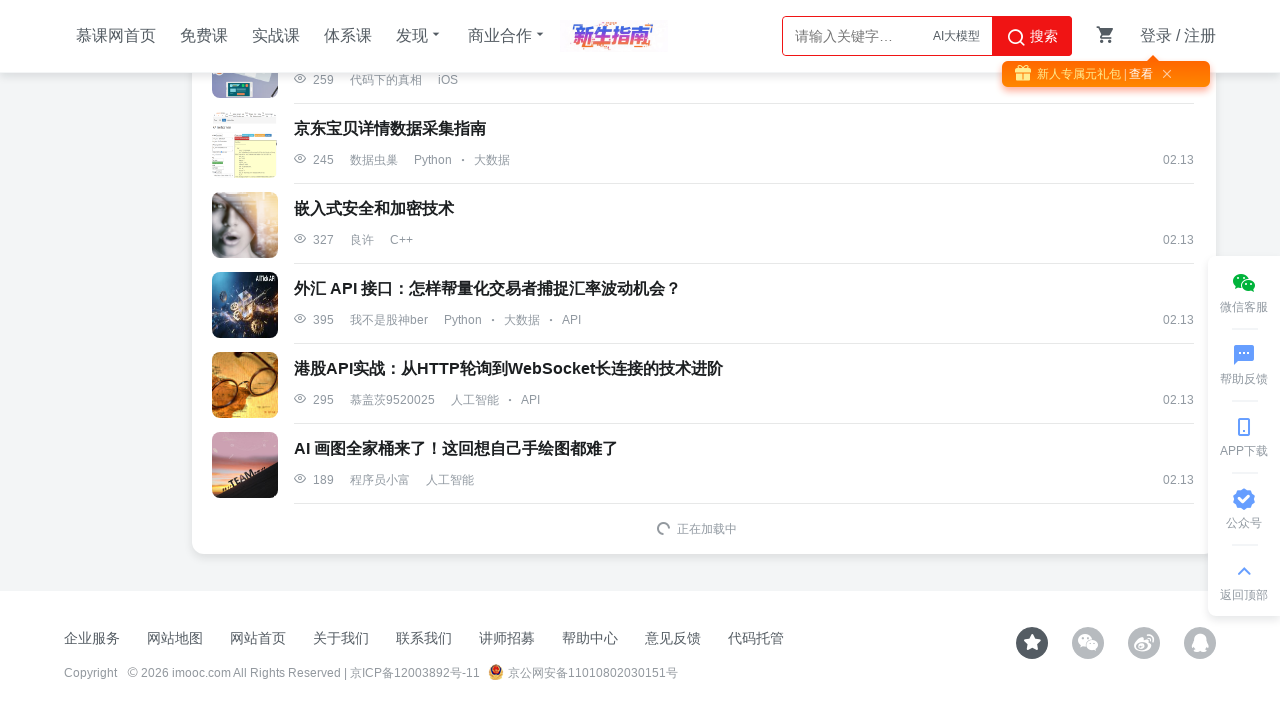

Waited 1 second for articles to load
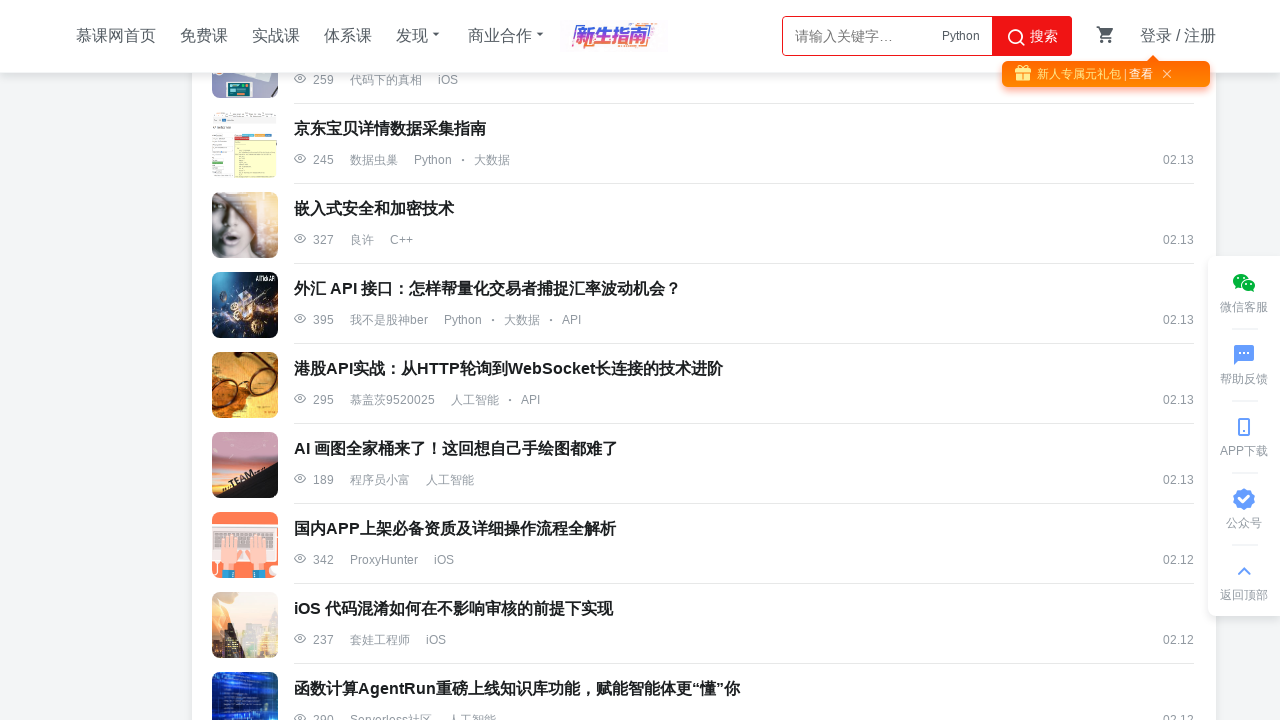

Searched for target article (attempt 6)
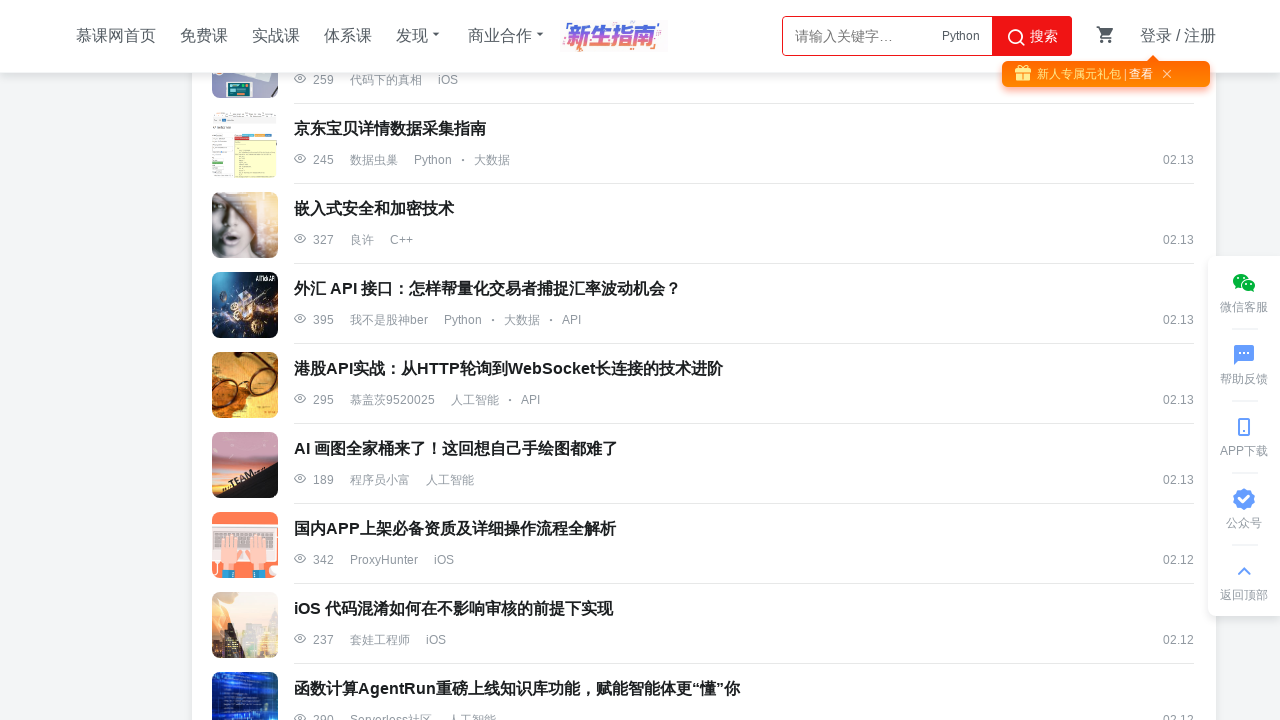

Scrolled down to load more articles
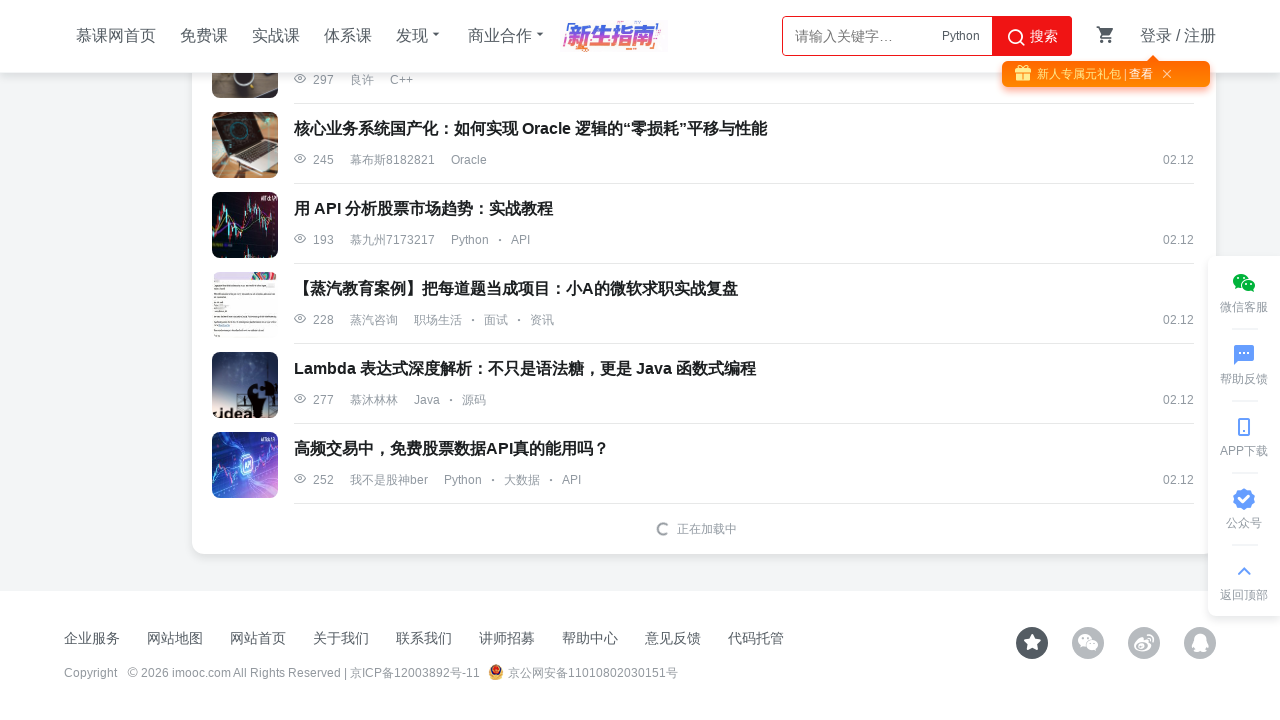

Waited 1 second for articles to load
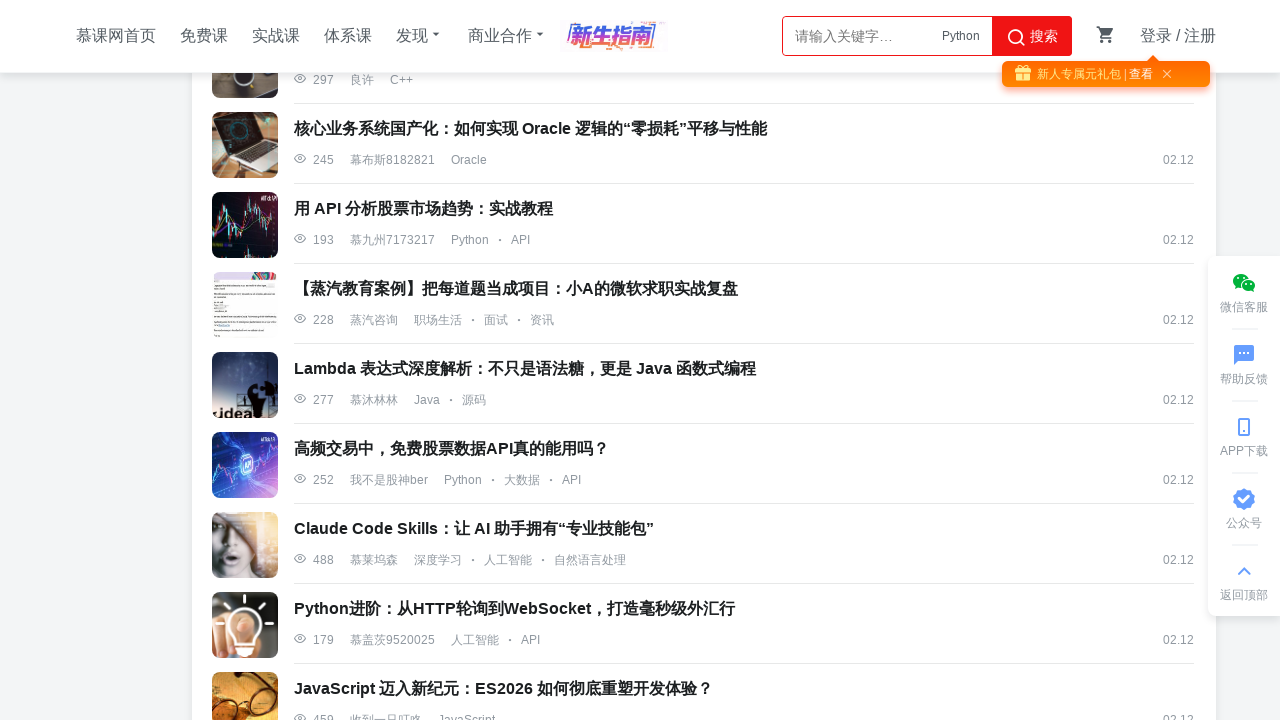

Searched for target article (attempt 7)
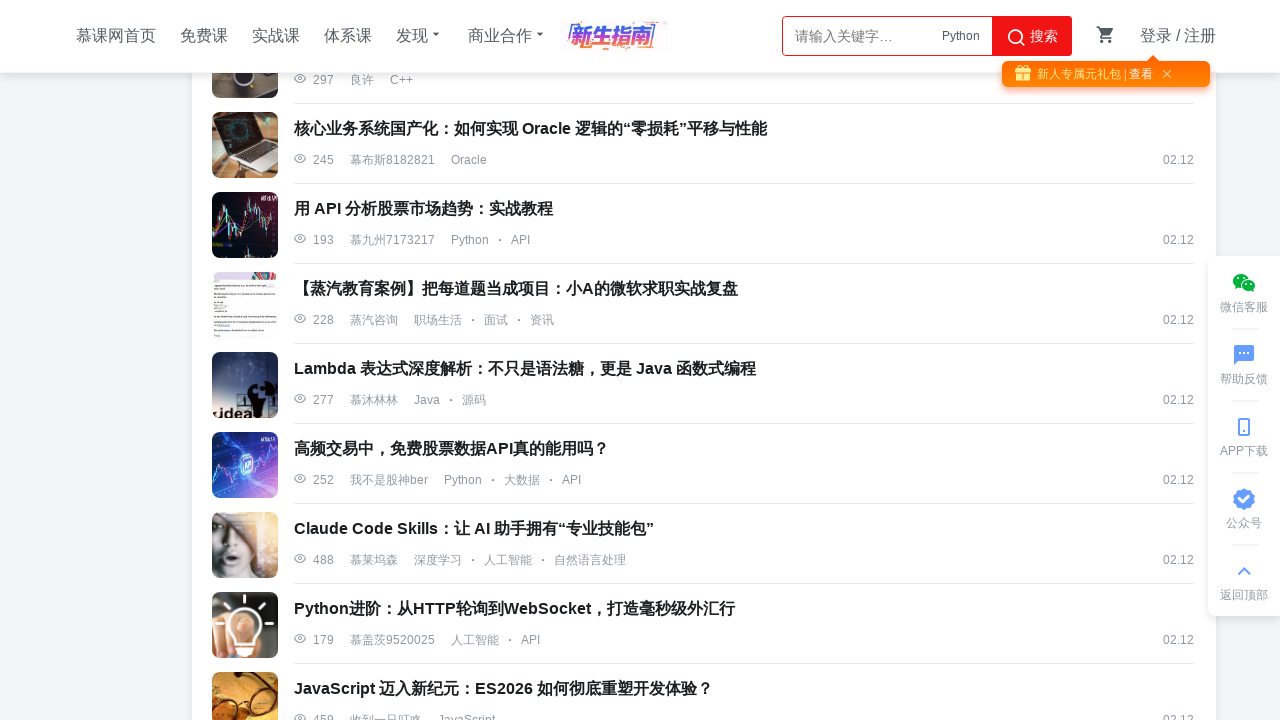

Scrolled down to load more articles
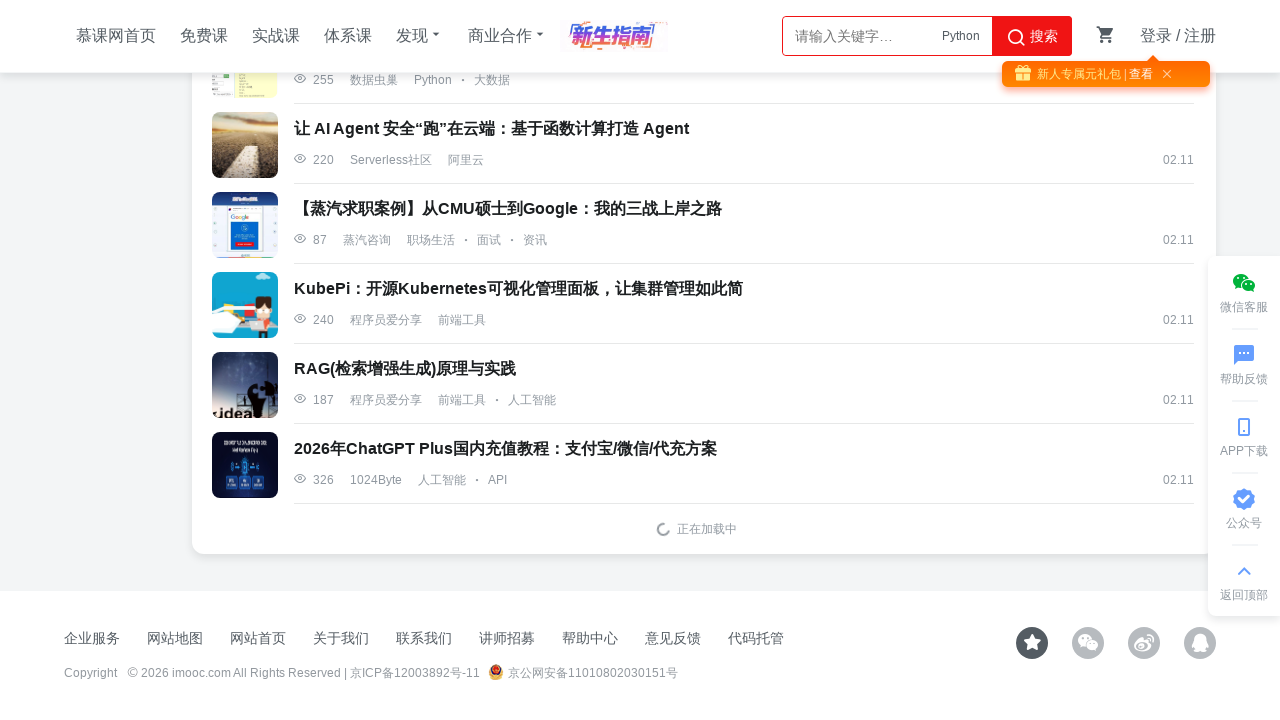

Waited 1 second for articles to load
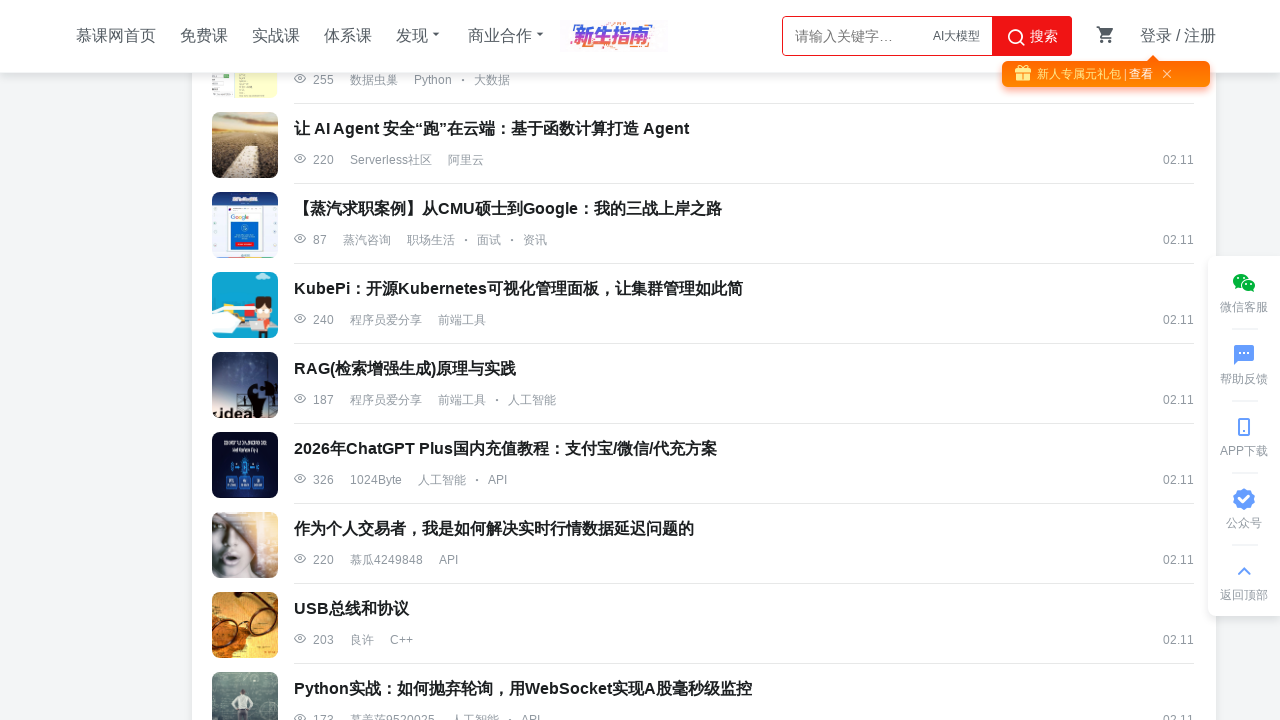

Searched for target article (attempt 8)
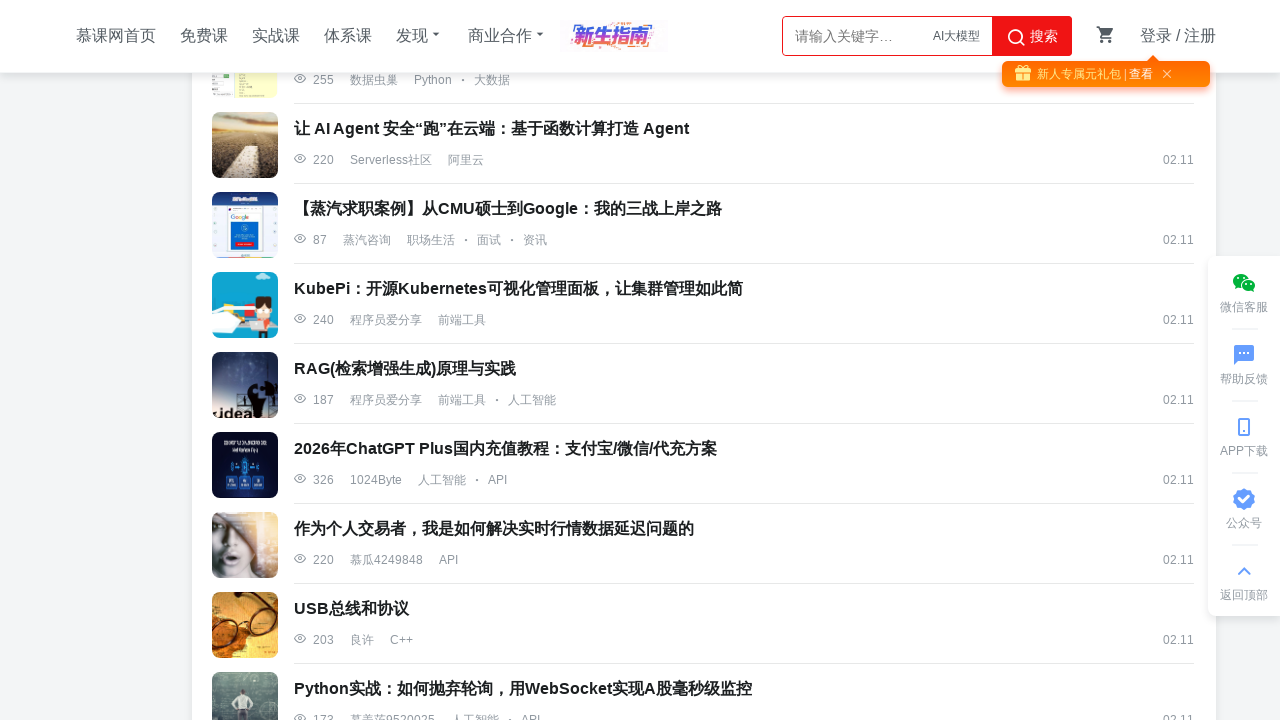

Scrolled down to load more articles
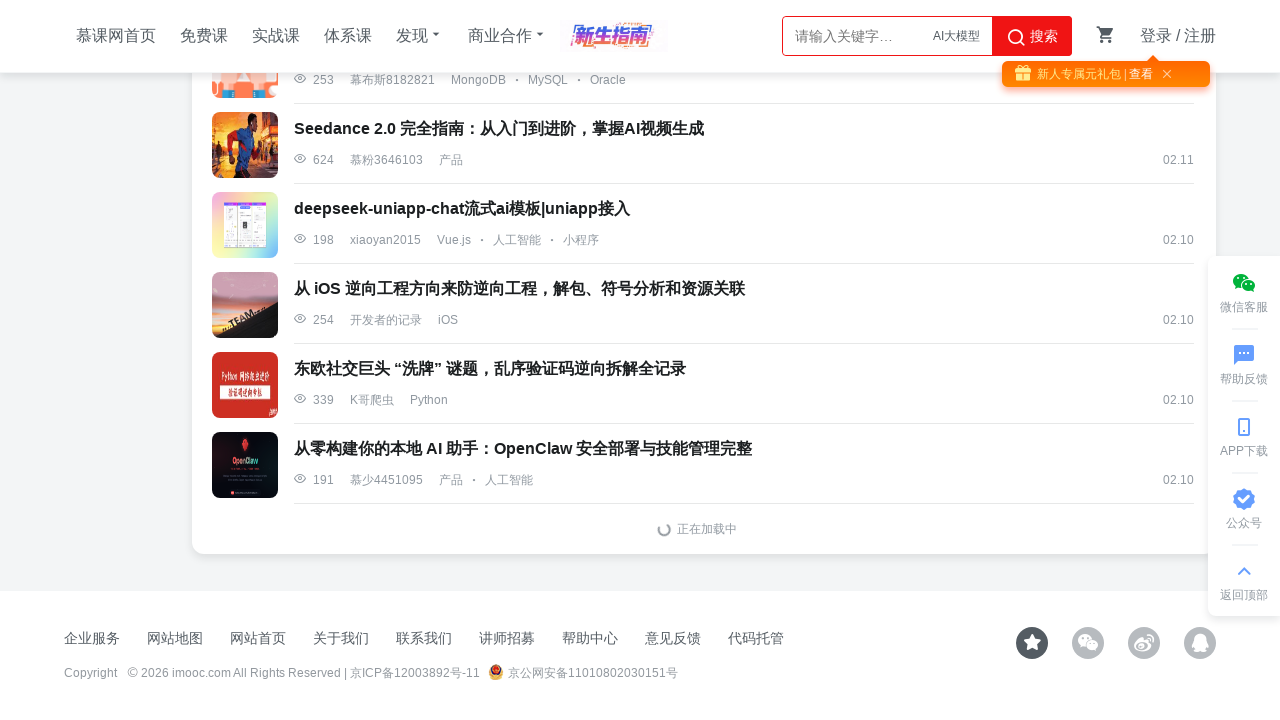

Waited 1 second for articles to load
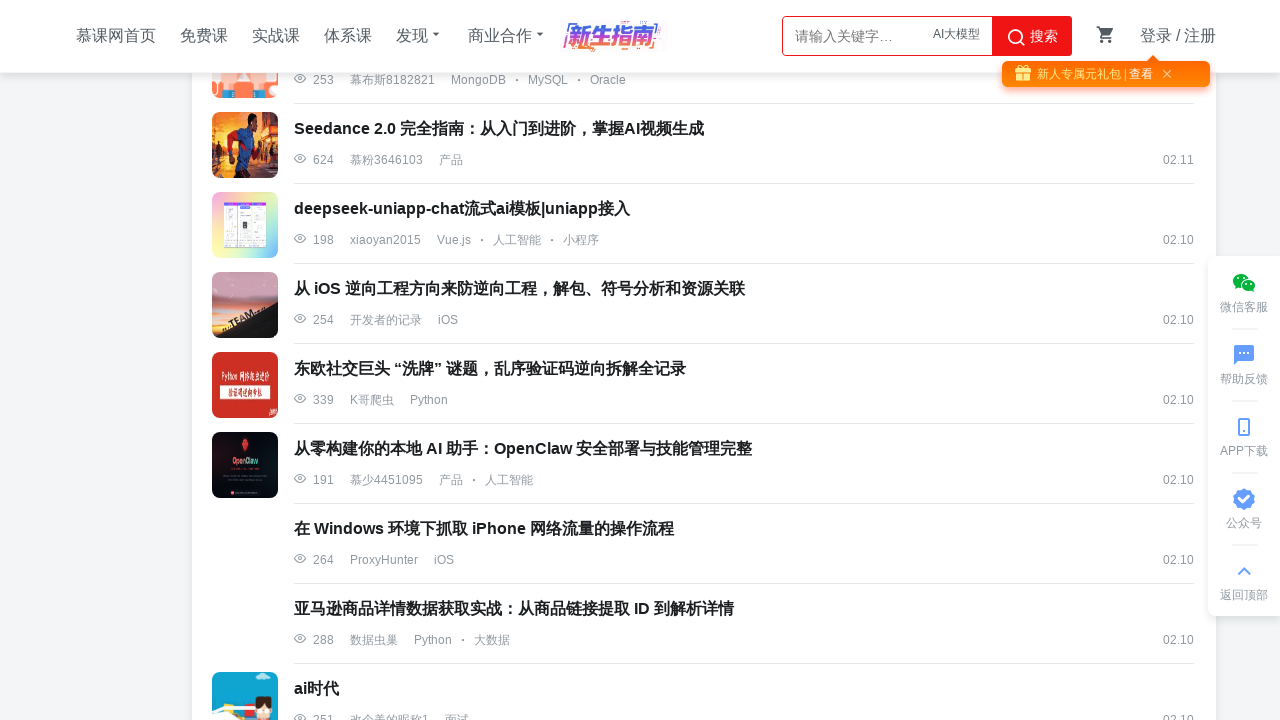

Searched for target article (attempt 9)
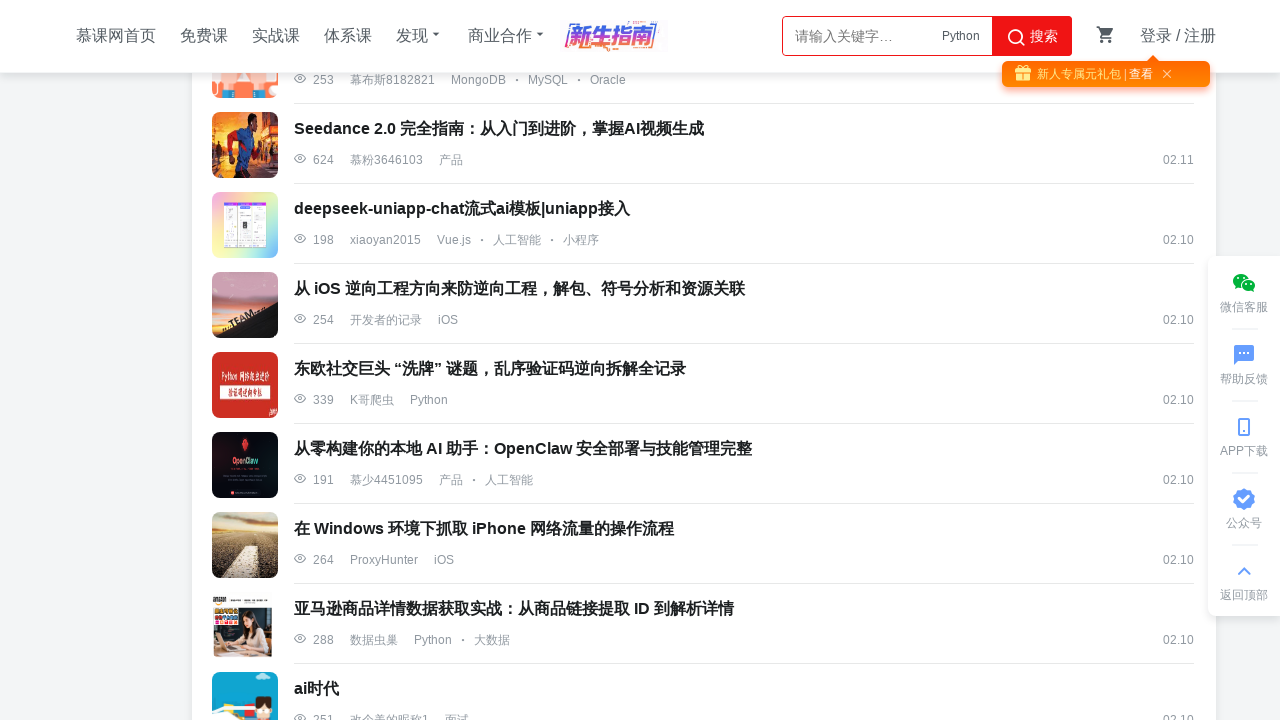

Scrolled down to load more articles
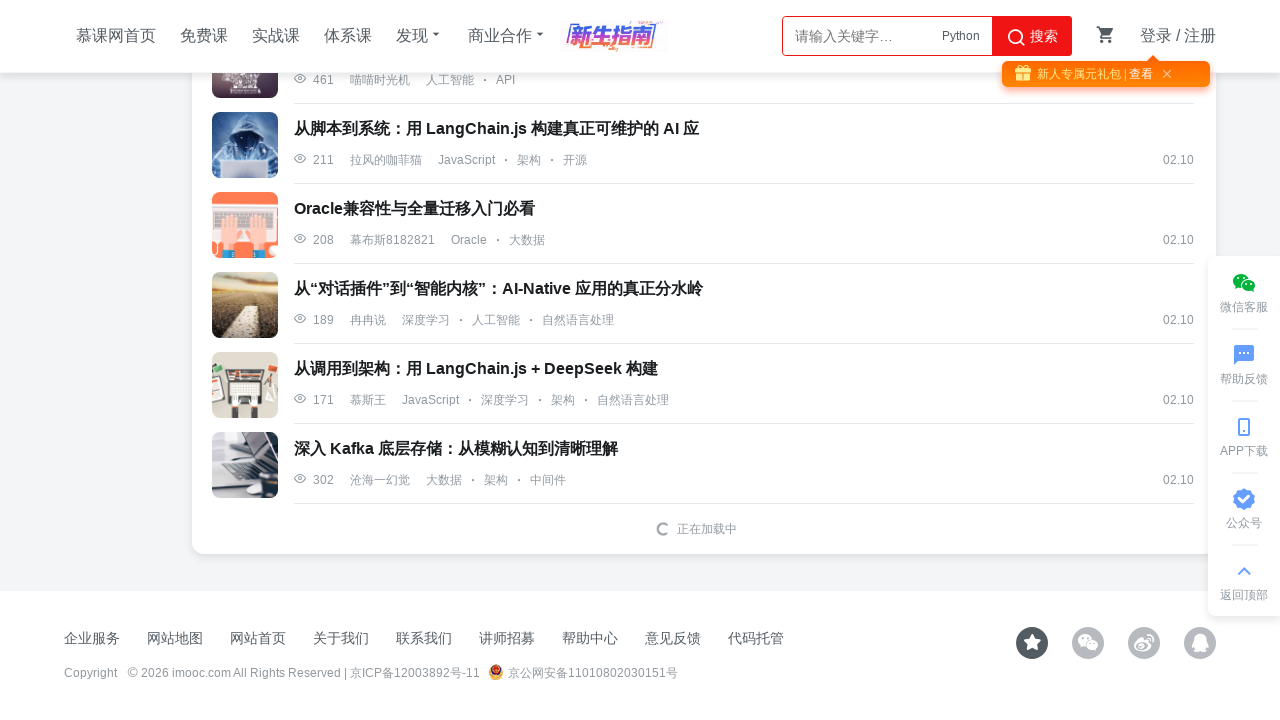

Waited 1 second for articles to load
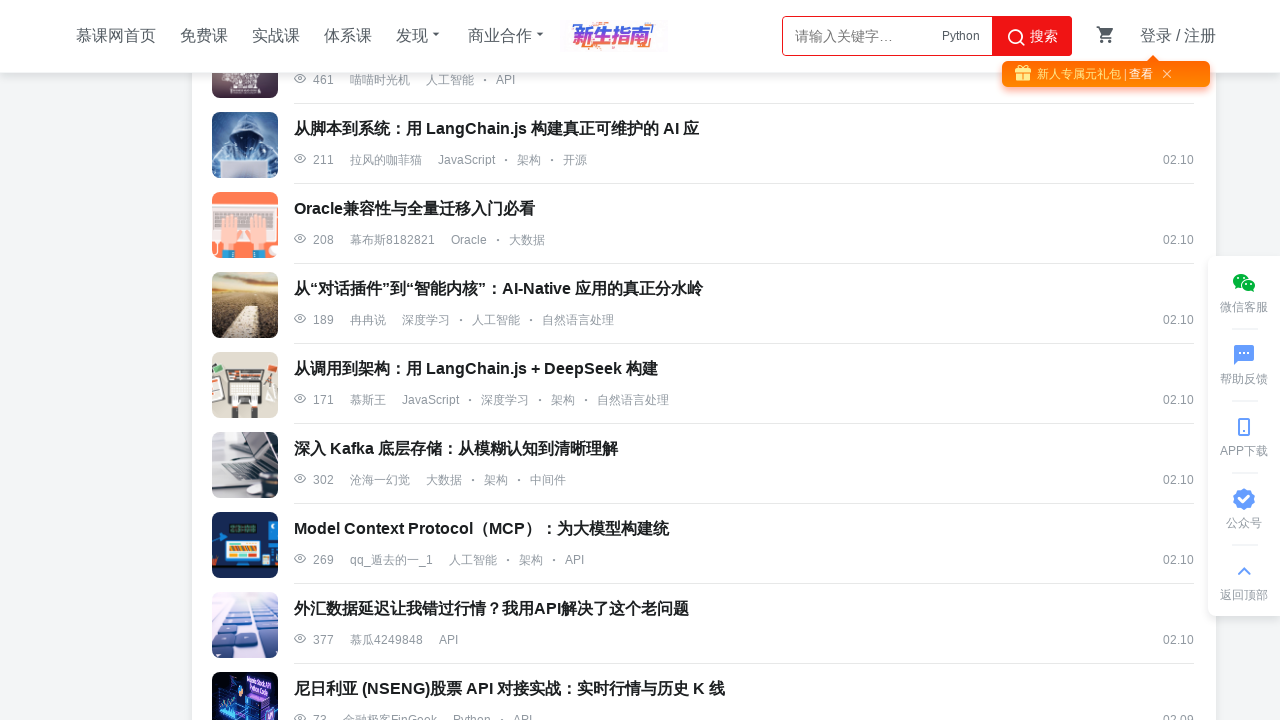

Searched for target article (attempt 10)
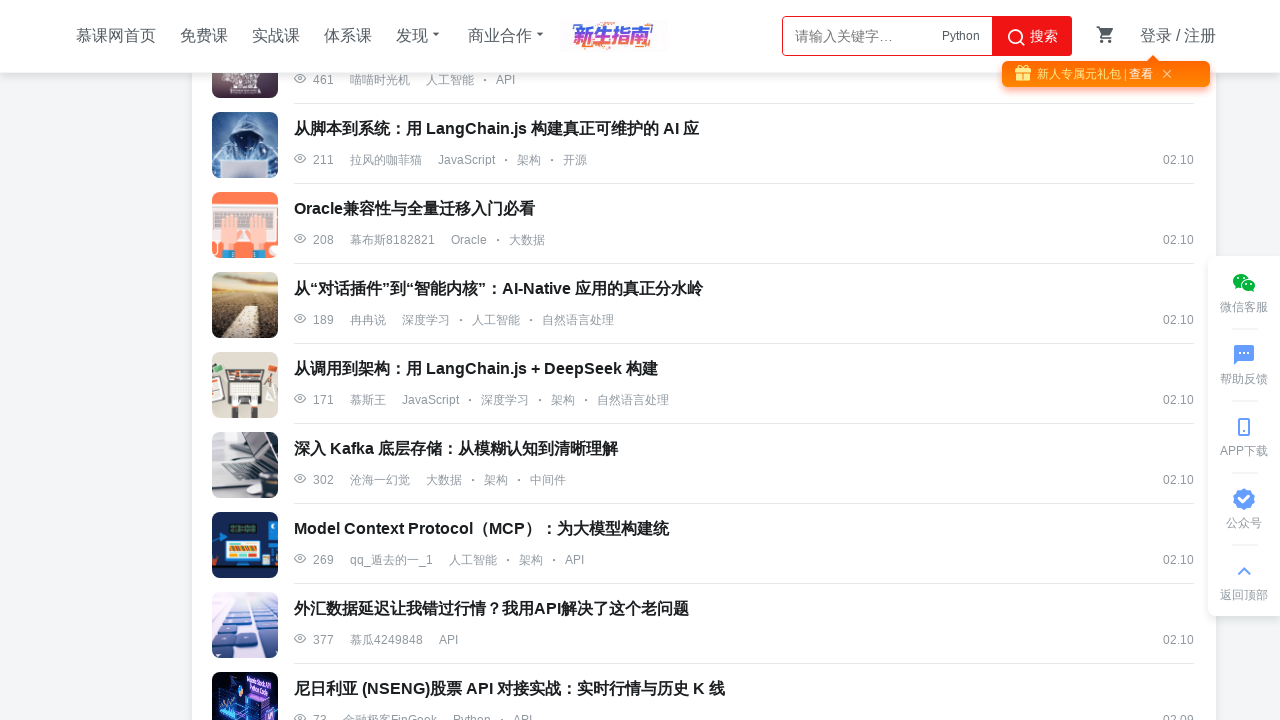

Scrolled down to load more articles
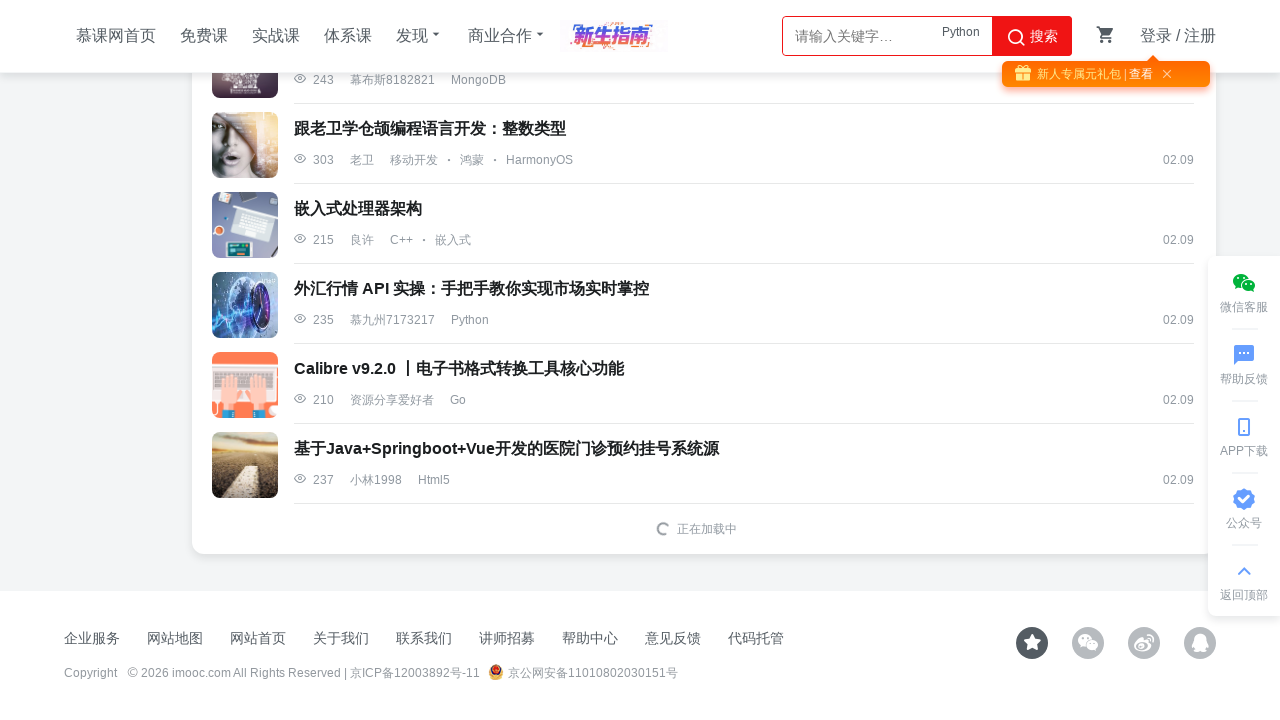

Waited 1 second for articles to load
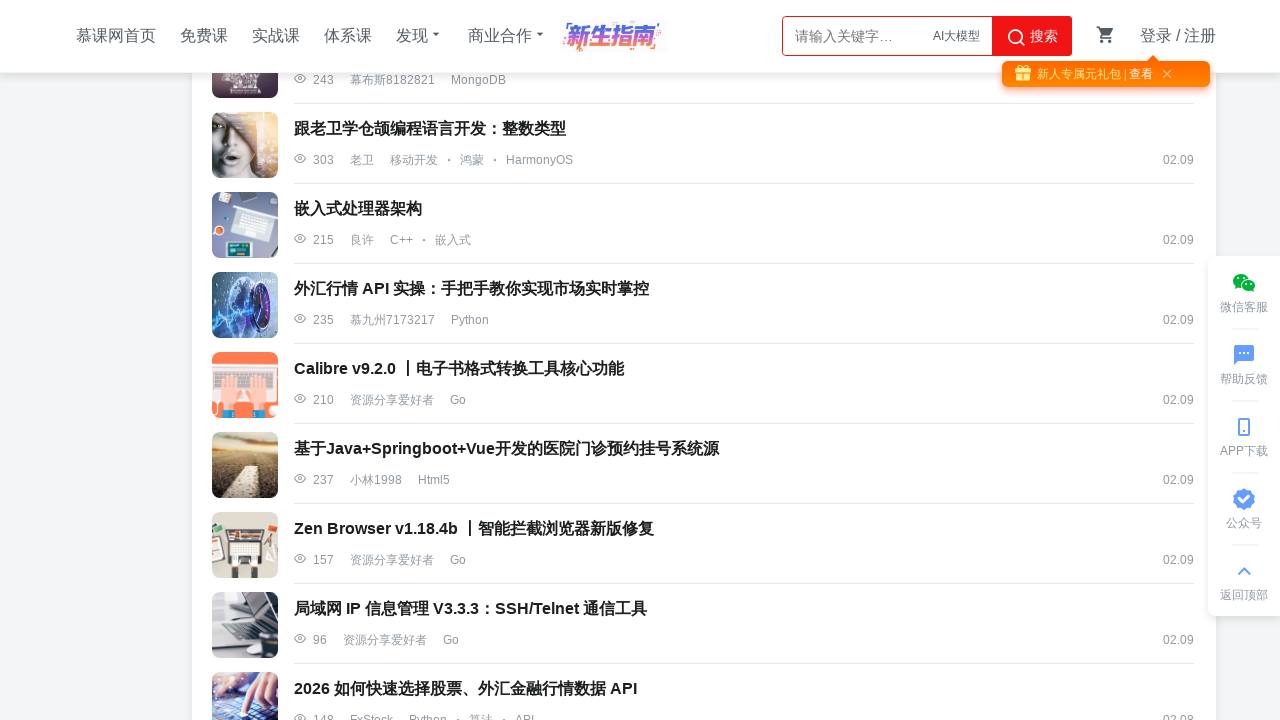

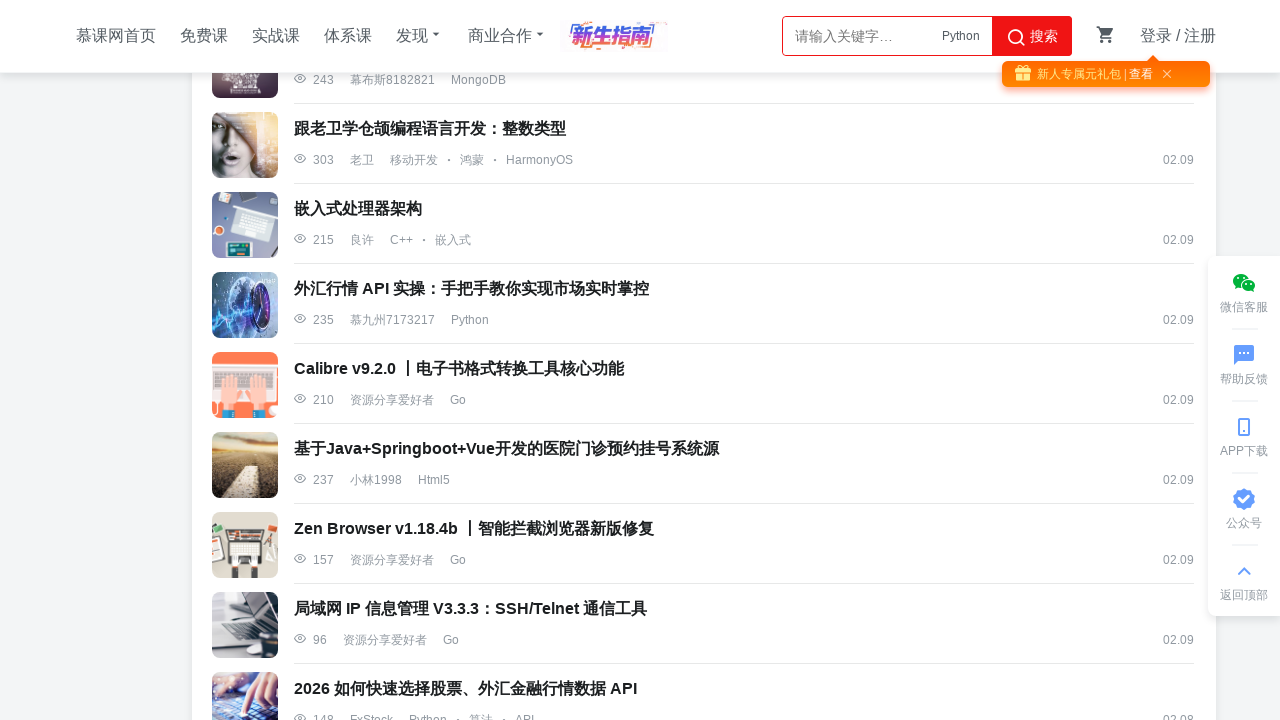